Tests a multi-selection dropdown combo tree by clicking the dropdown, iterating through options, and selecting items until reaching "choice 6"

Starting URL: https://www.jqueryscript.net/demo/Drop-Down-Combo-Tree/

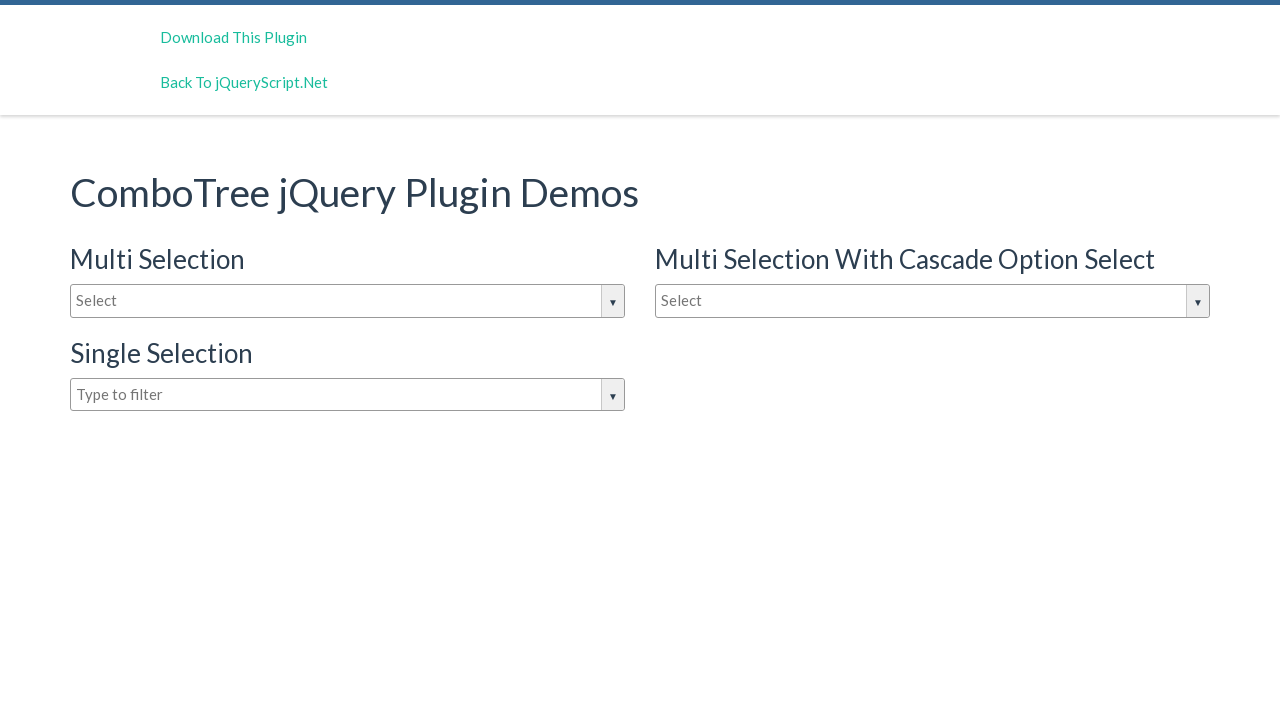

Clicked on the multi-selection dropdown input box at (348, 301) on input#justAnInputBox
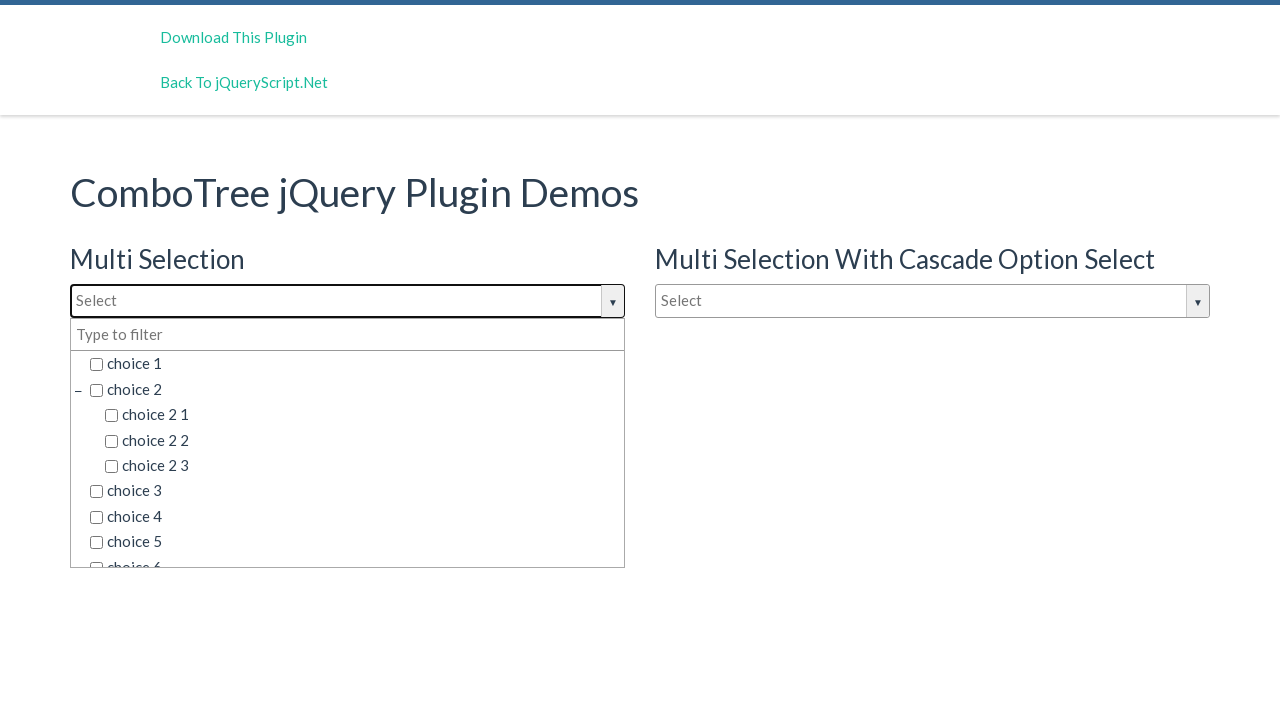

Dropdown items became visible
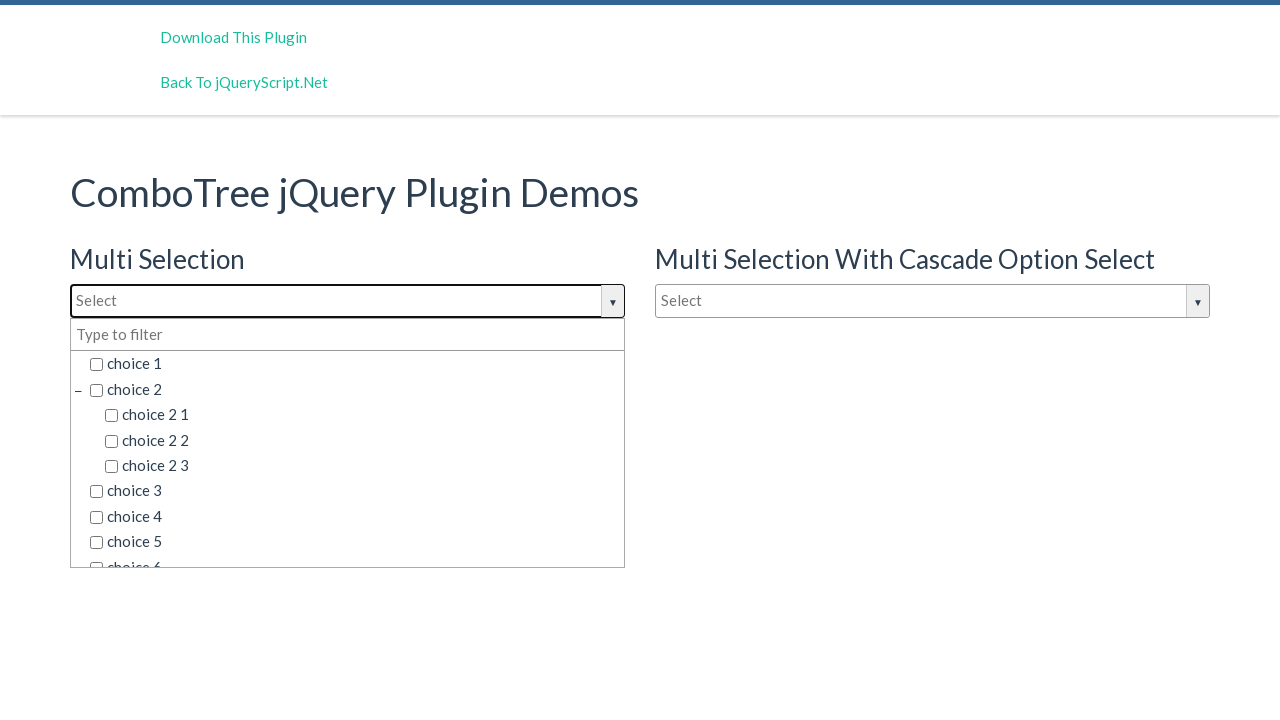

Retrieved all dropdown combo tree items
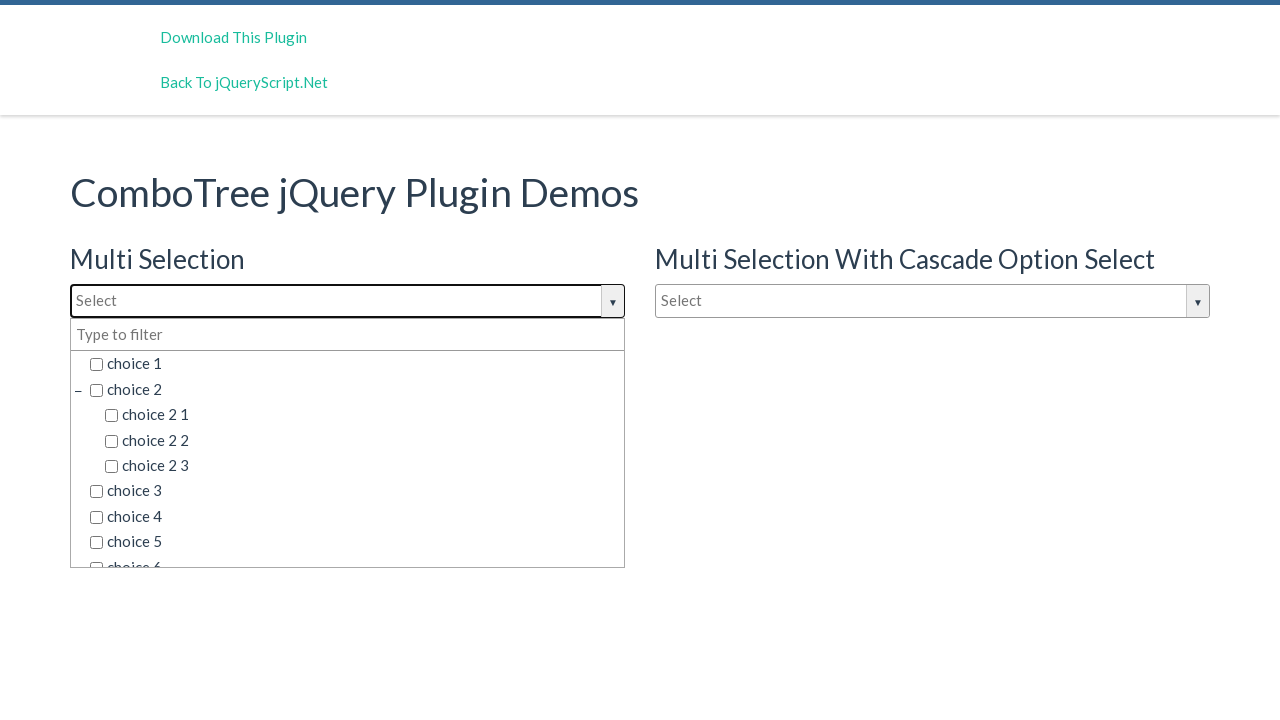

Clicked on dropdown item 'choice 1' at (355, 364) on span.comboTreeItemTitle >> nth=0
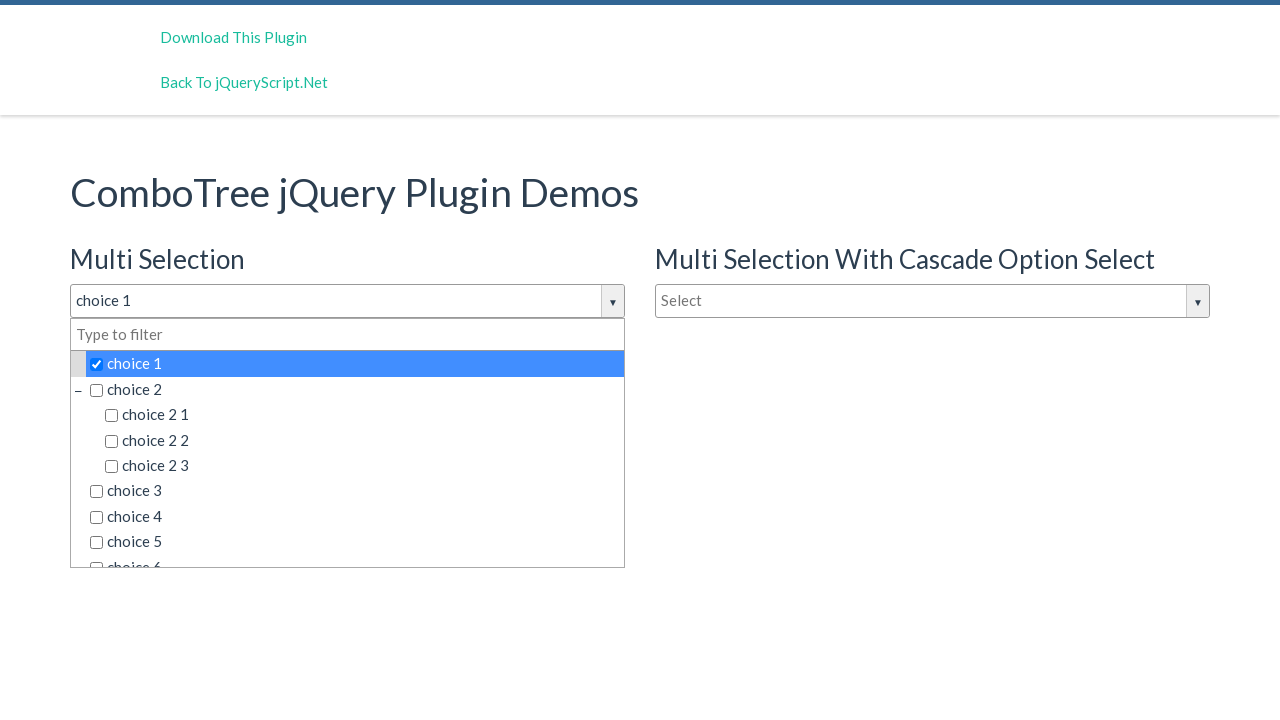

Clicked on dropdown item 'choice 2' at (355, 389) on span.comboTreeItemTitle >> nth=1
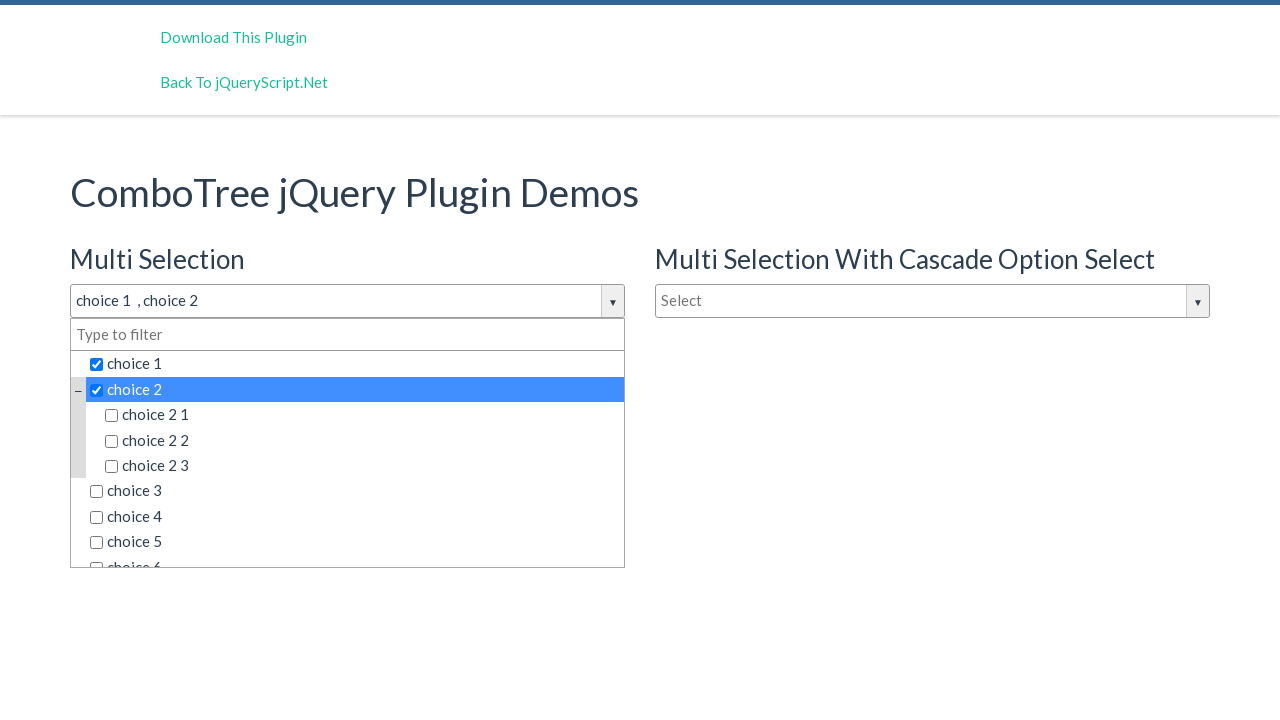

Clicked on dropdown item 'choice 2 1' at (362, 415) on span.comboTreeItemTitle >> nth=2
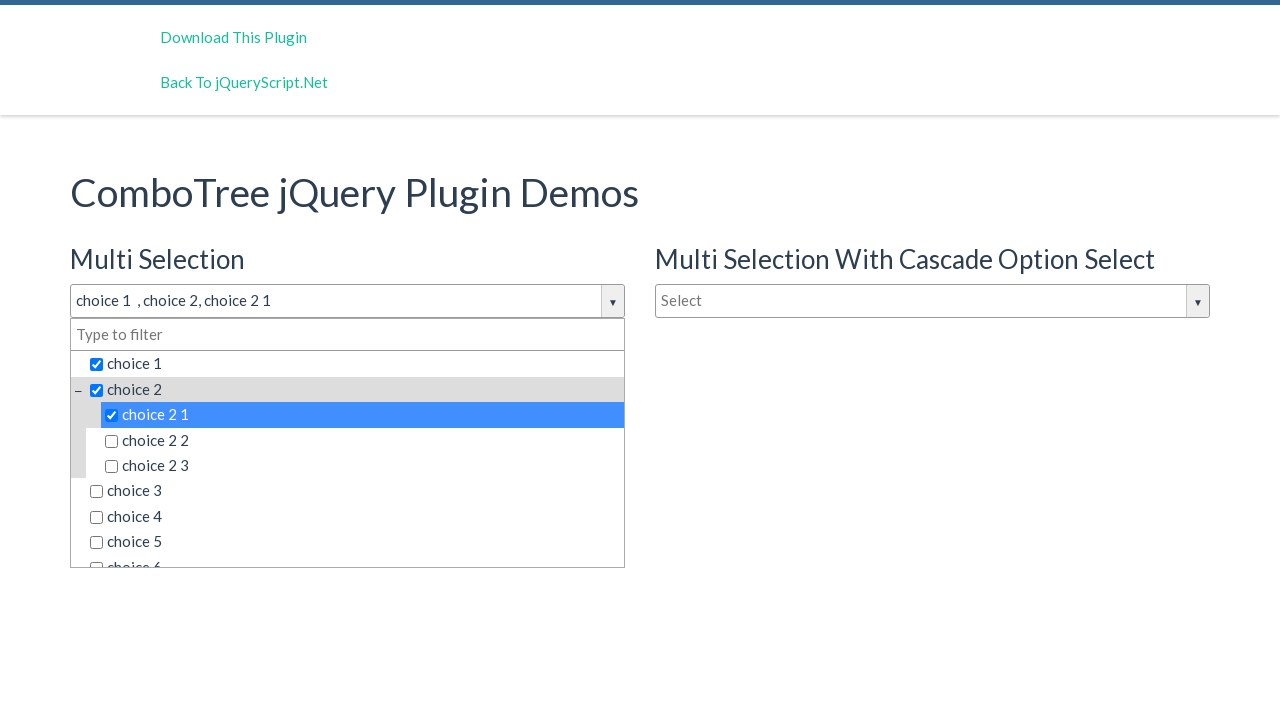

Clicked on dropdown item 'choice 2 2' at (362, 440) on span.comboTreeItemTitle >> nth=3
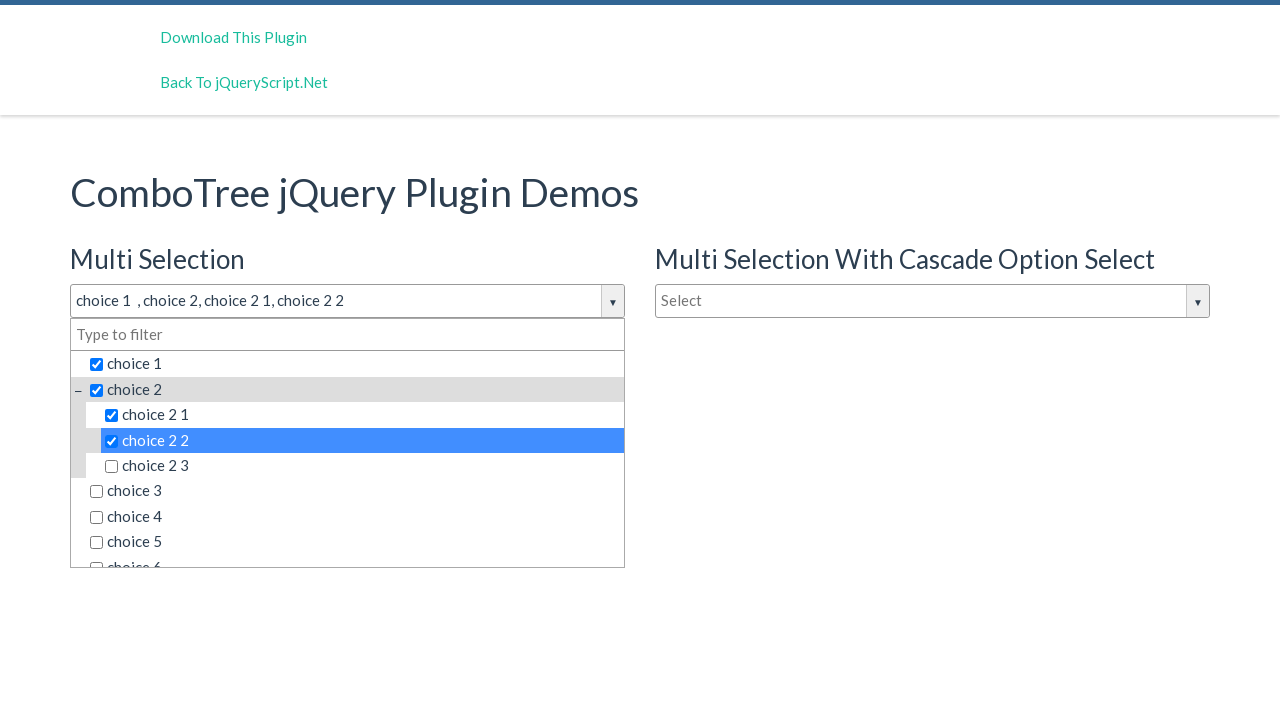

Clicked on dropdown item 'choice 2 3' at (362, 466) on span.comboTreeItemTitle >> nth=4
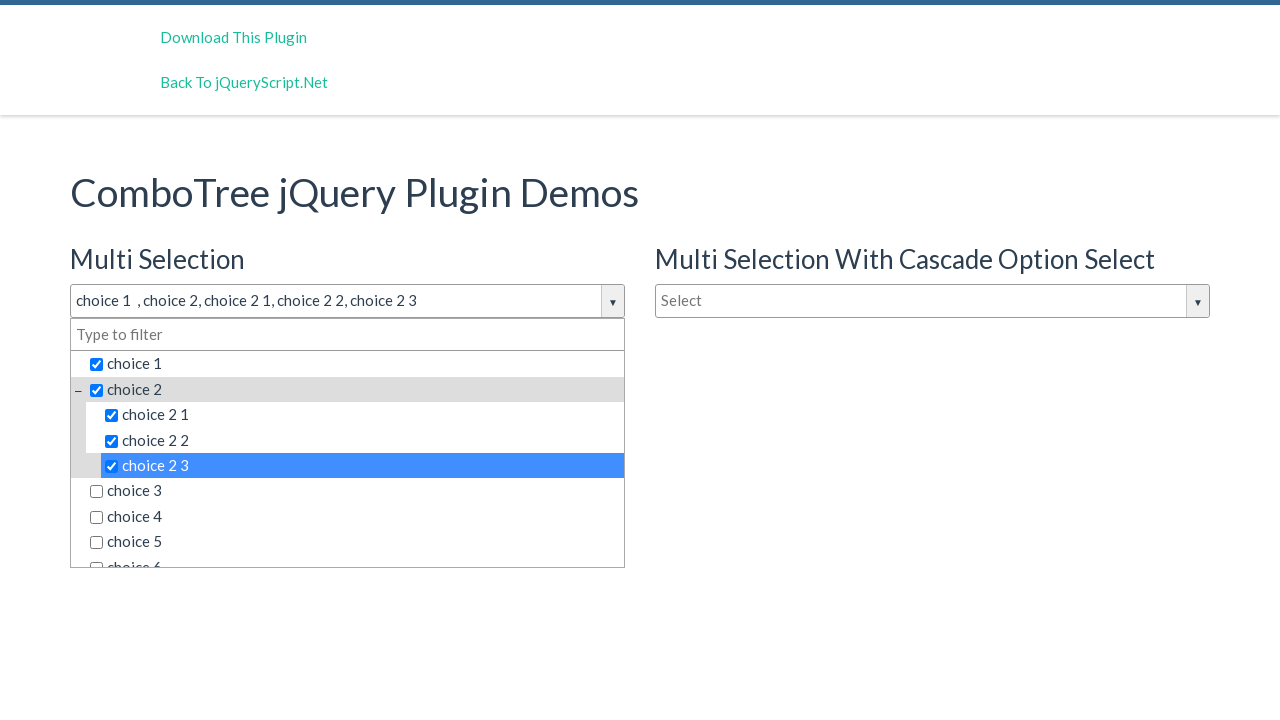

Clicked on dropdown item 'choice 3' at (355, 491) on span.comboTreeItemTitle >> nth=5
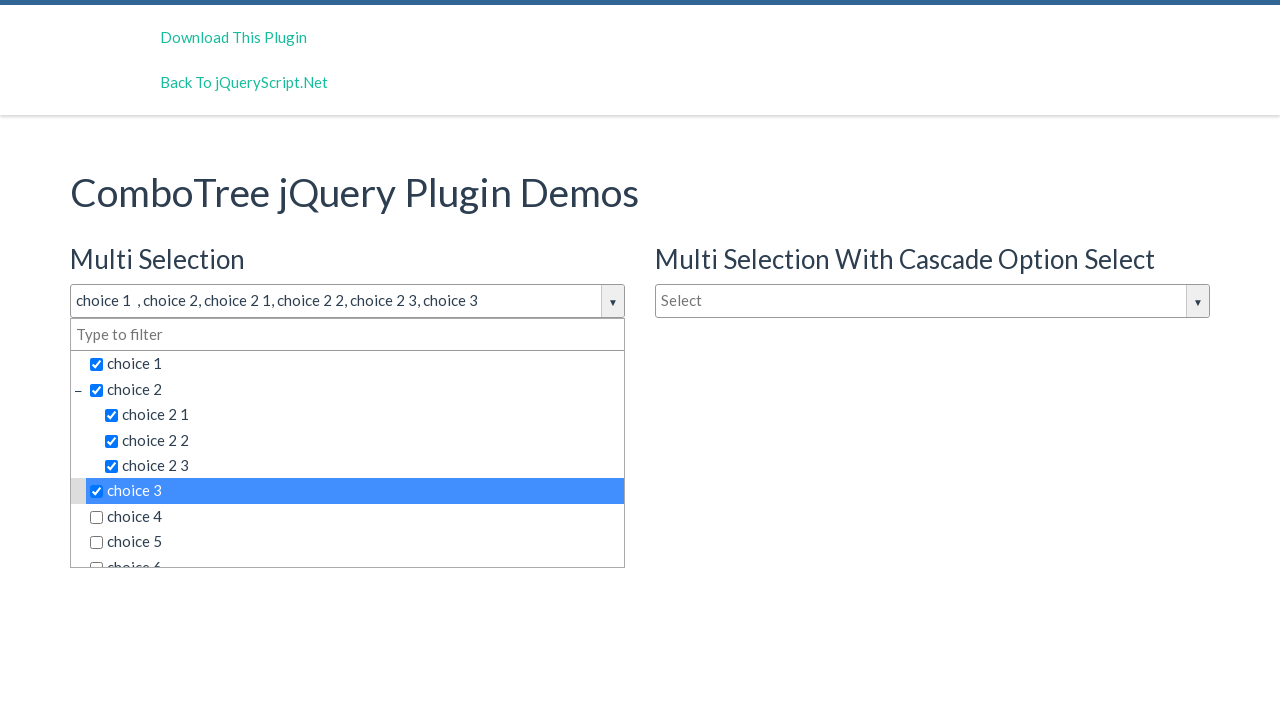

Clicked on dropdown item 'choice 4' at (355, 517) on span.comboTreeItemTitle >> nth=6
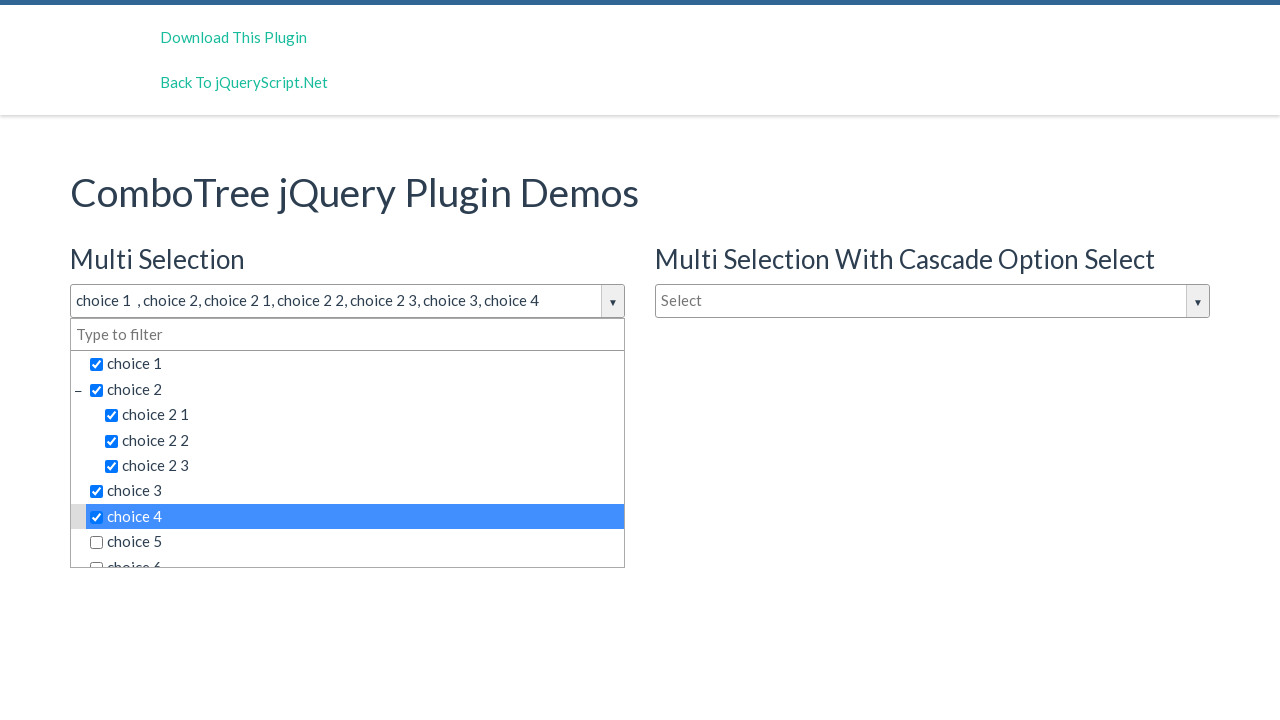

Clicked on dropdown item 'choice 5' at (355, 542) on span.comboTreeItemTitle >> nth=7
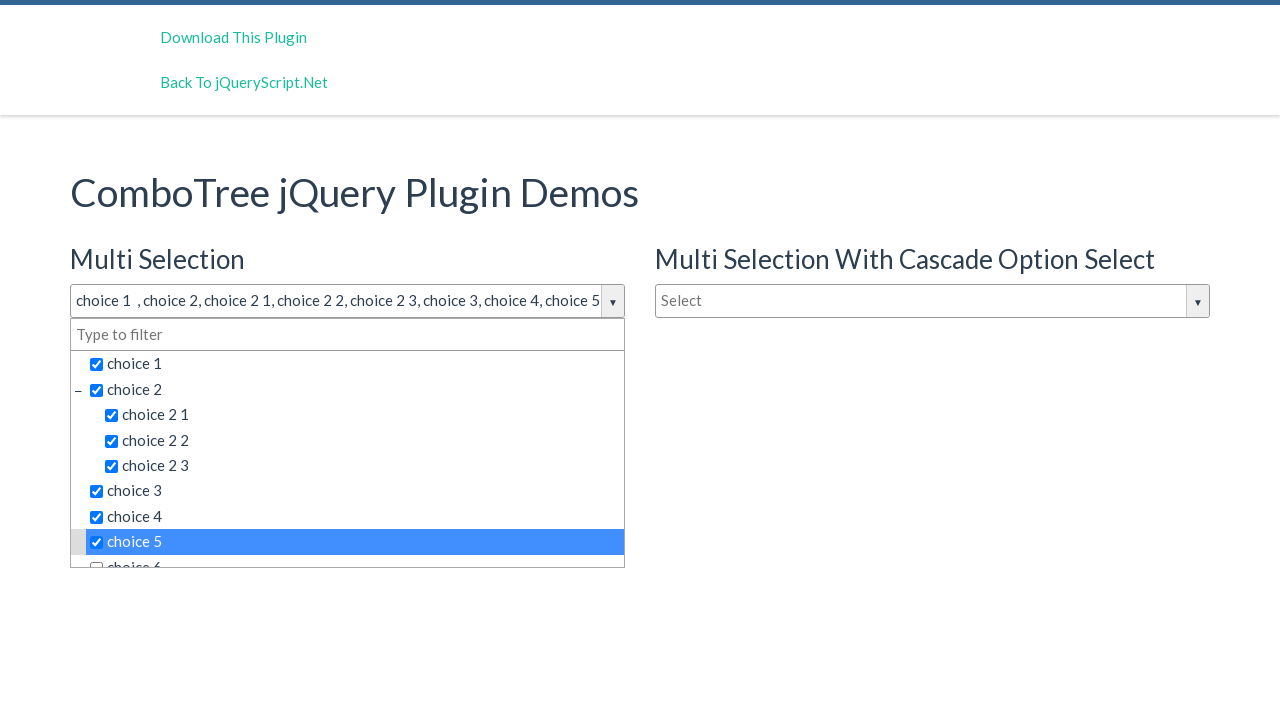

Clicked on dropdown item 'choice 6' at (355, 554) on span.comboTreeItemTitle >> nth=8
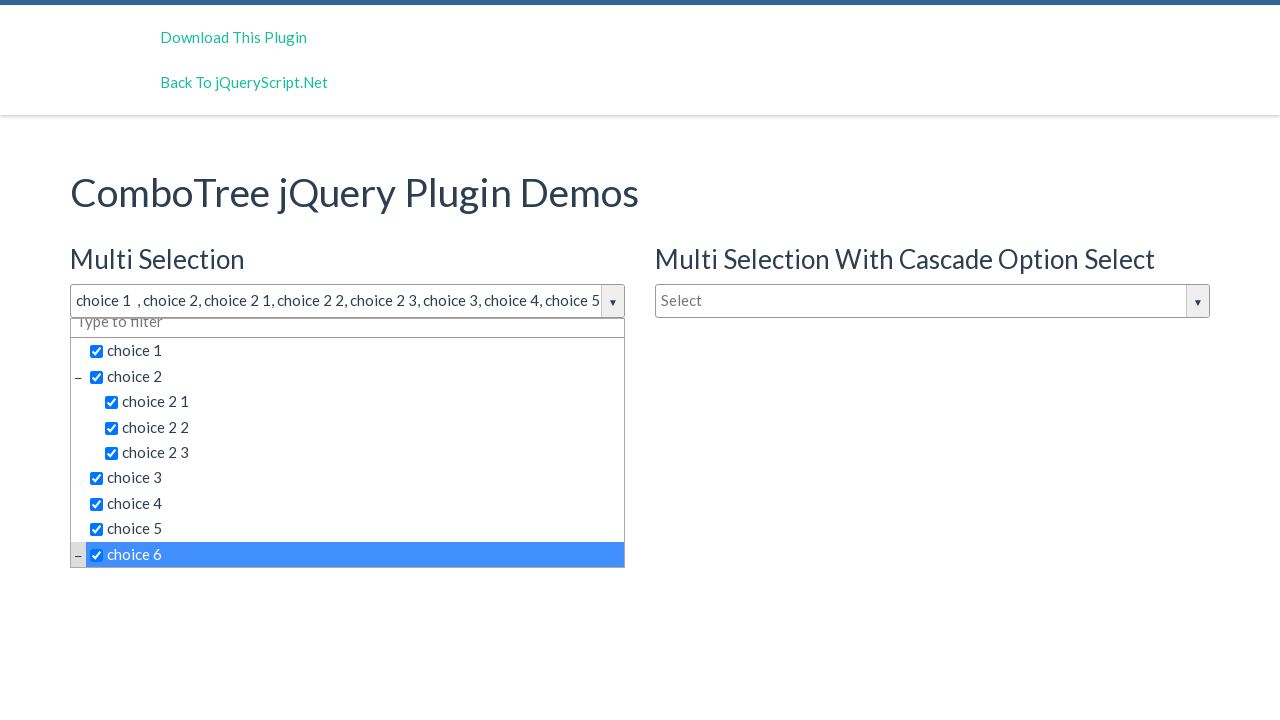

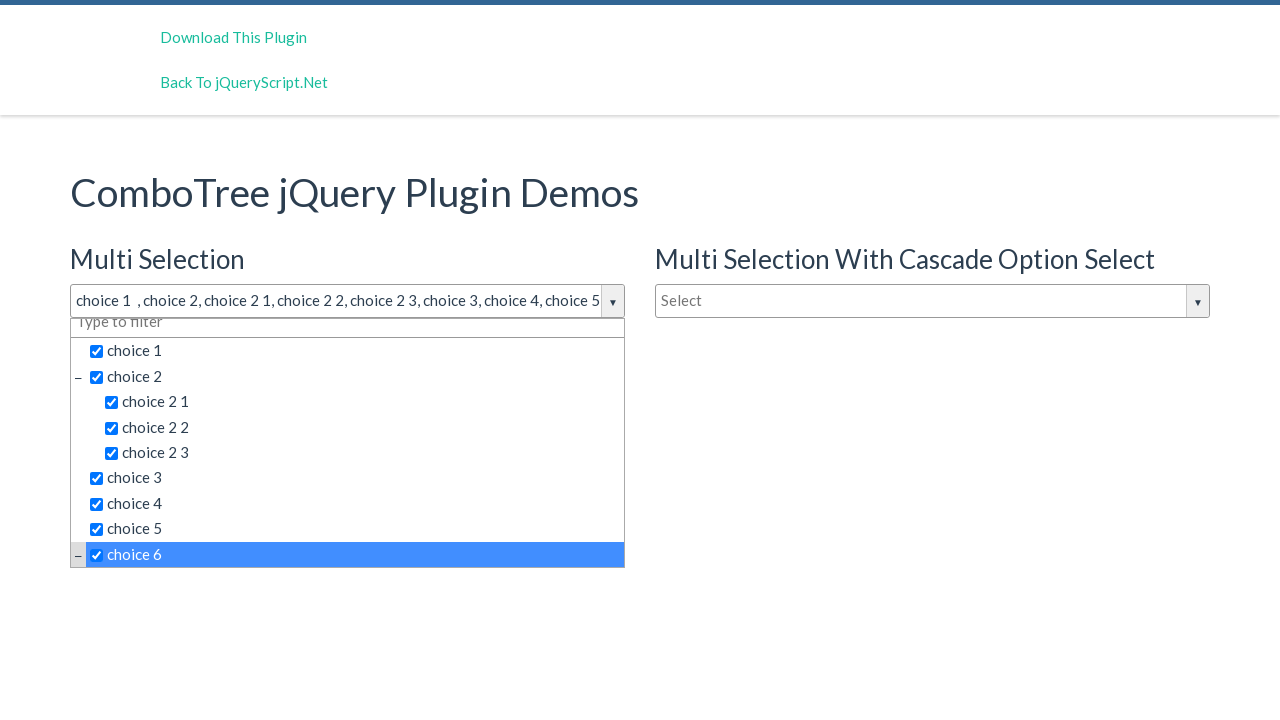